Tests filtering to display only active (incomplete) todo items

Starting URL: https://demo.playwright.dev/todomvc

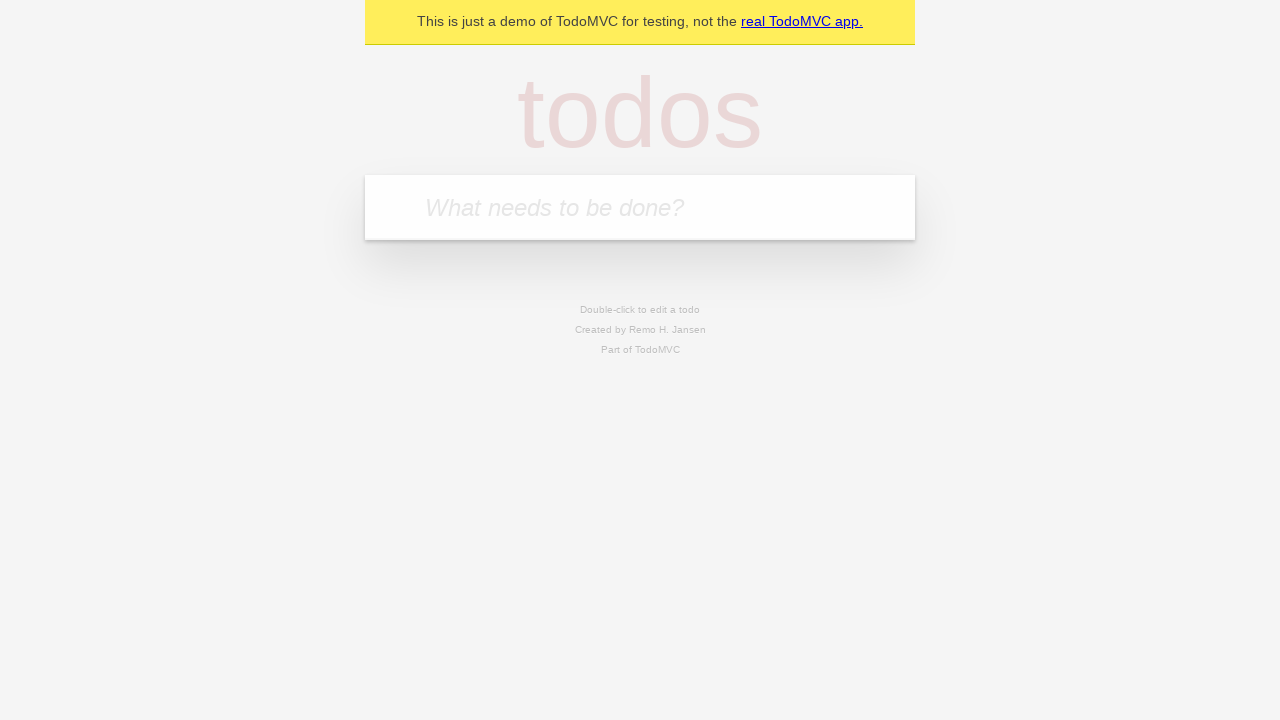

Filled todo input with 'buy some cheese' on internal:attr=[placeholder="What needs to be done?"i]
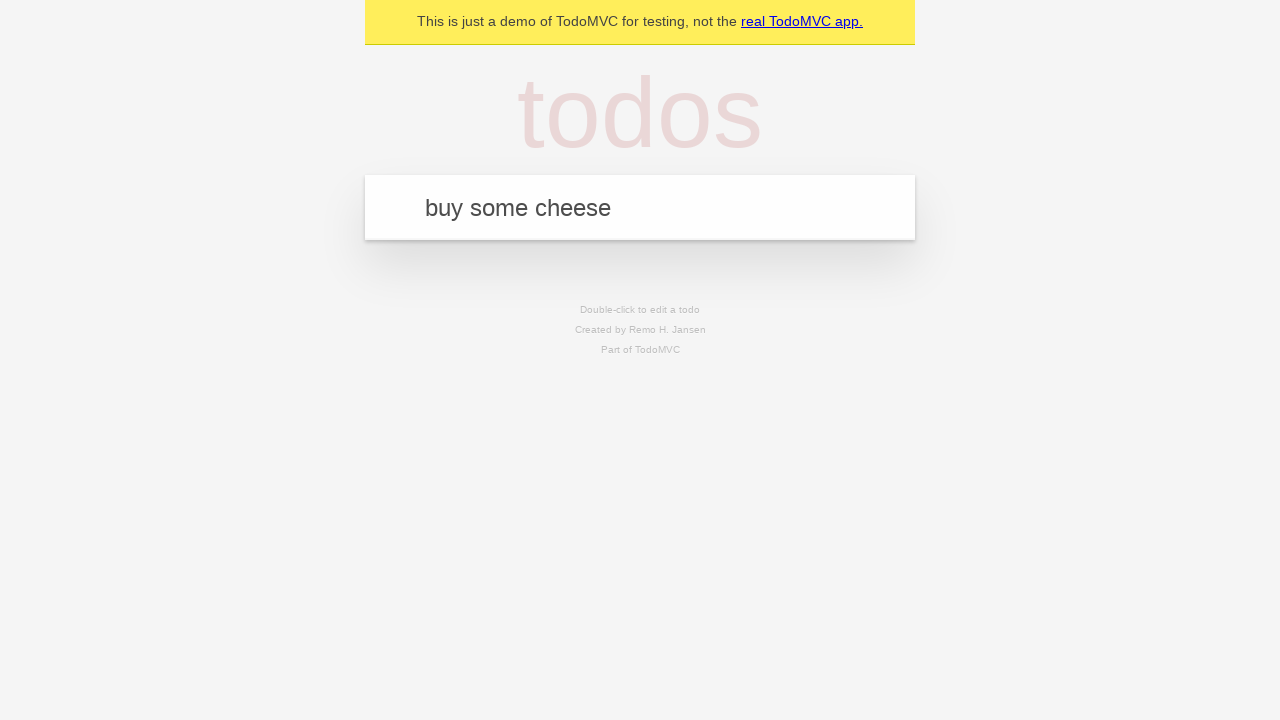

Pressed Enter to create first todo on internal:attr=[placeholder="What needs to be done?"i]
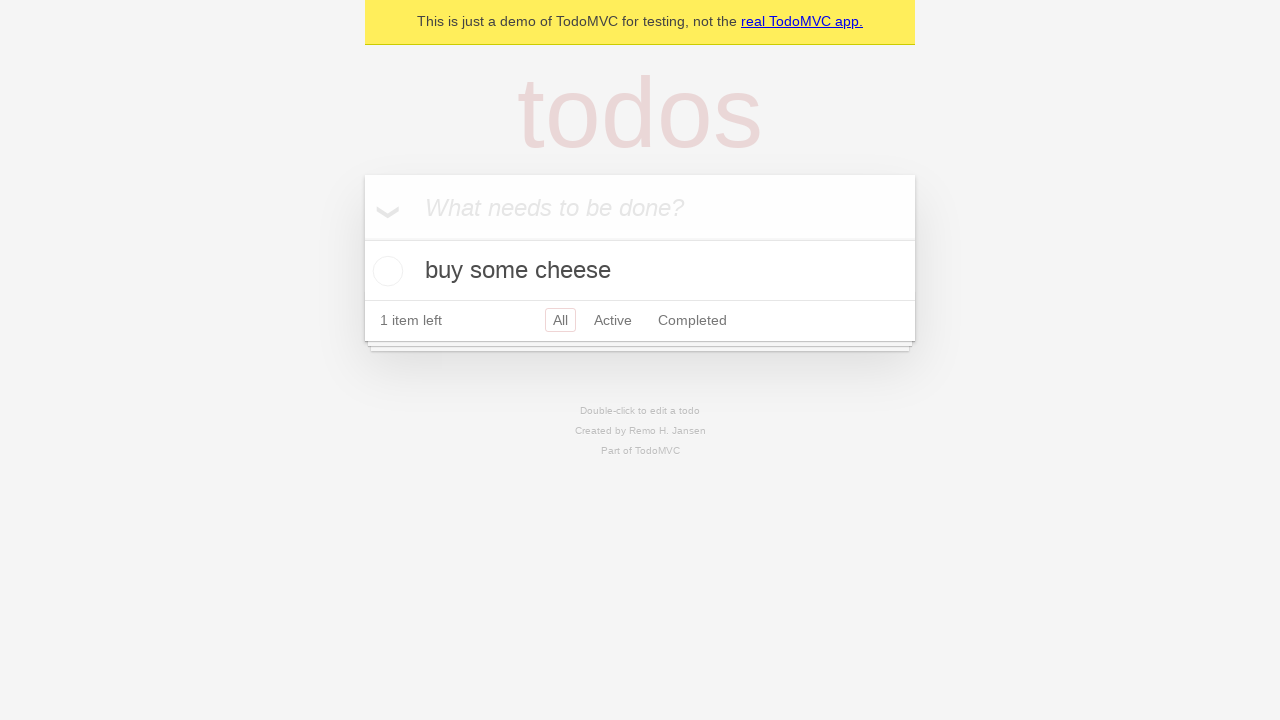

Filled todo input with 'feed the cat' on internal:attr=[placeholder="What needs to be done?"i]
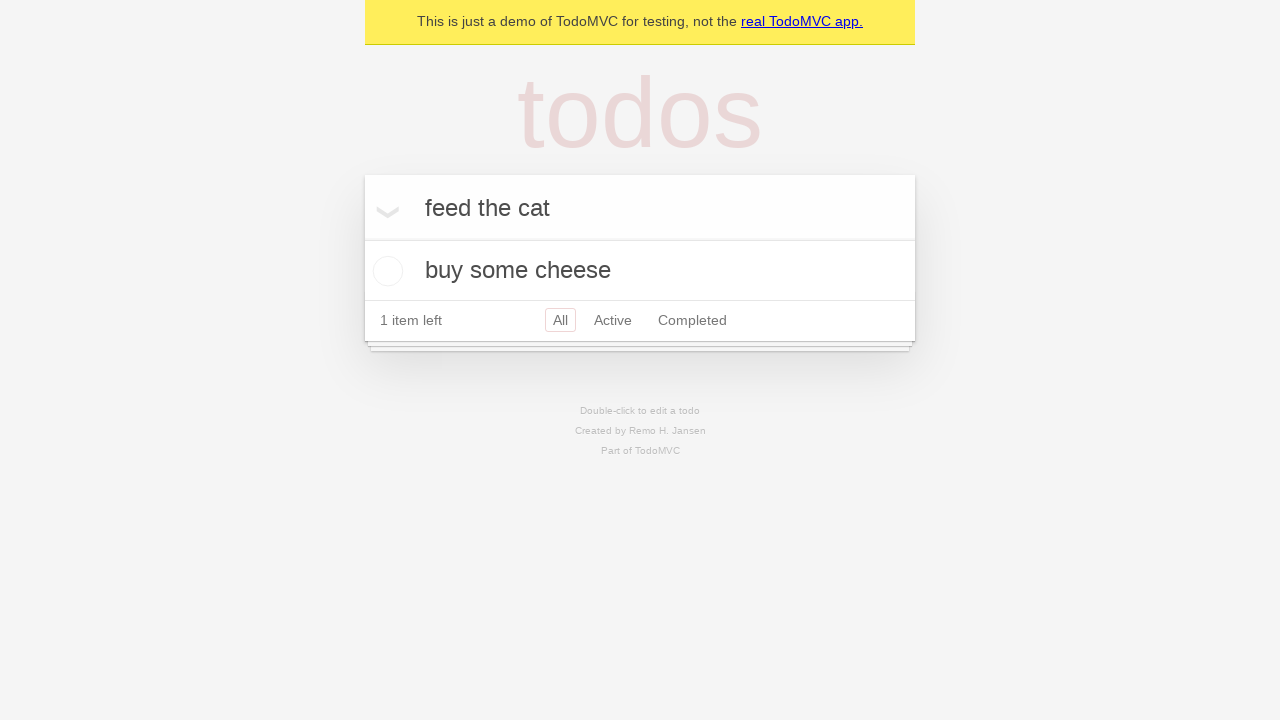

Pressed Enter to create second todo on internal:attr=[placeholder="What needs to be done?"i]
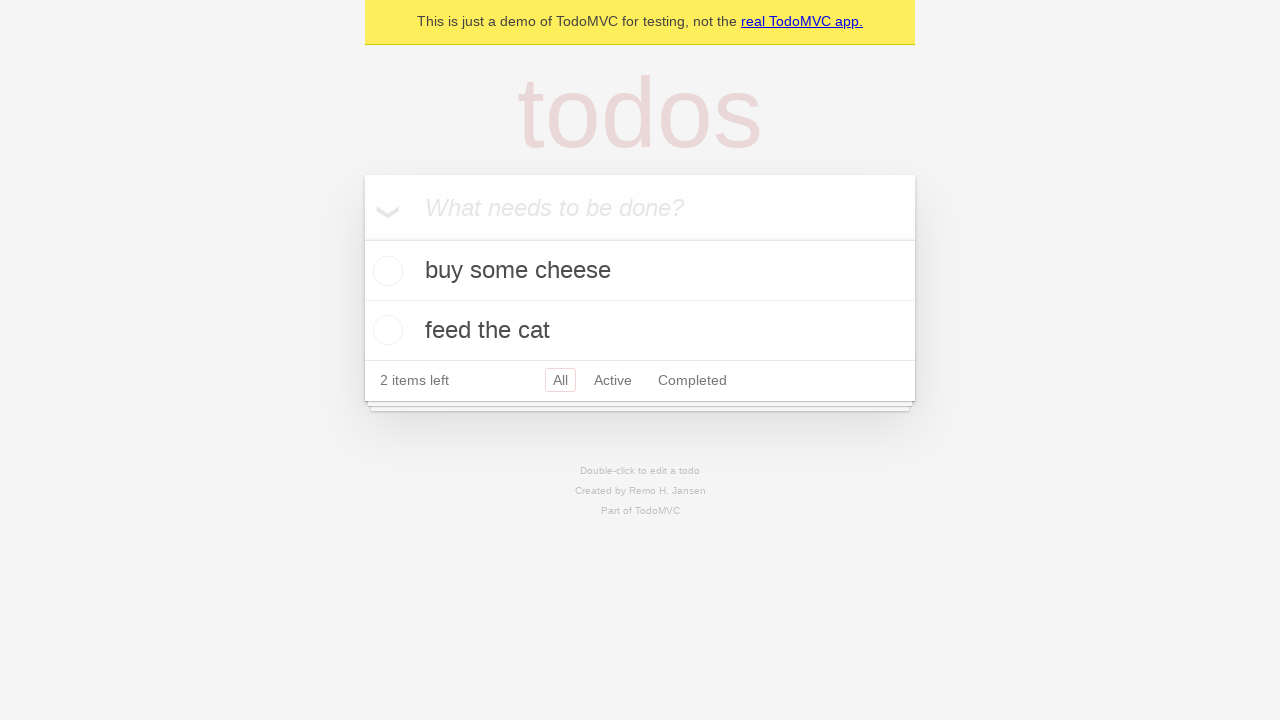

Filled todo input with 'book a doctors appointment' on internal:attr=[placeholder="What needs to be done?"i]
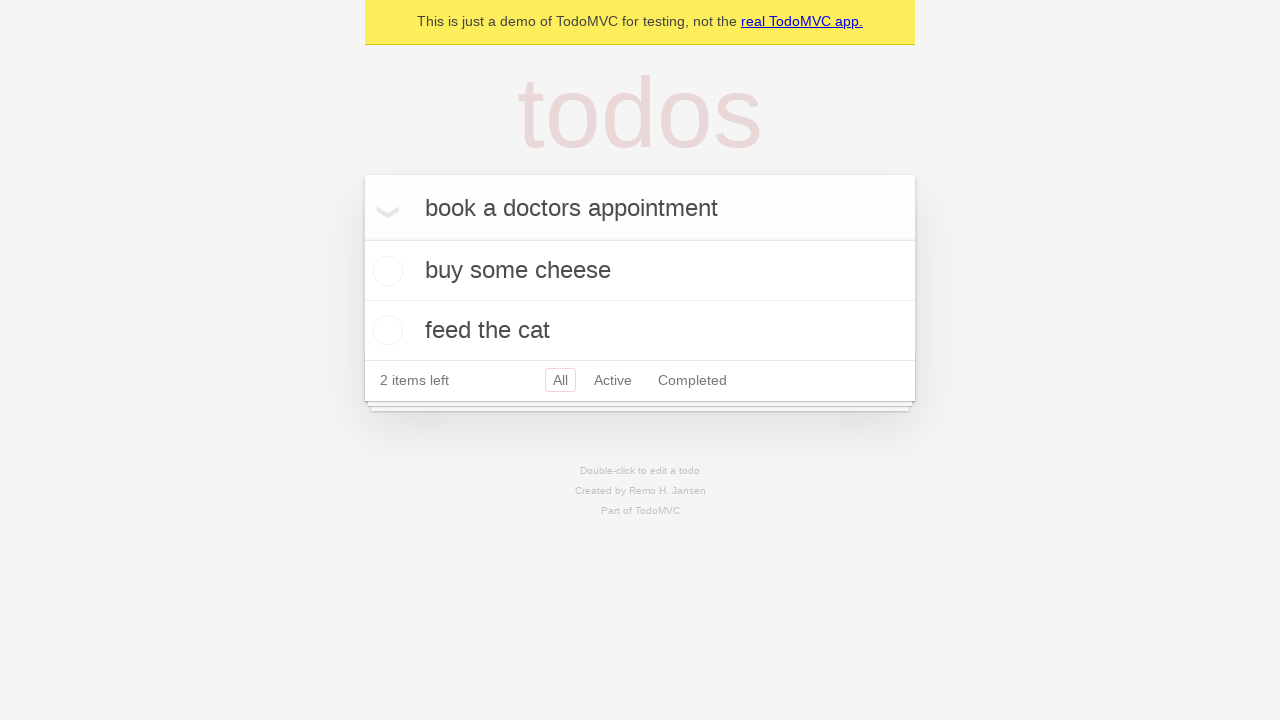

Pressed Enter to create third todo on internal:attr=[placeholder="What needs to be done?"i]
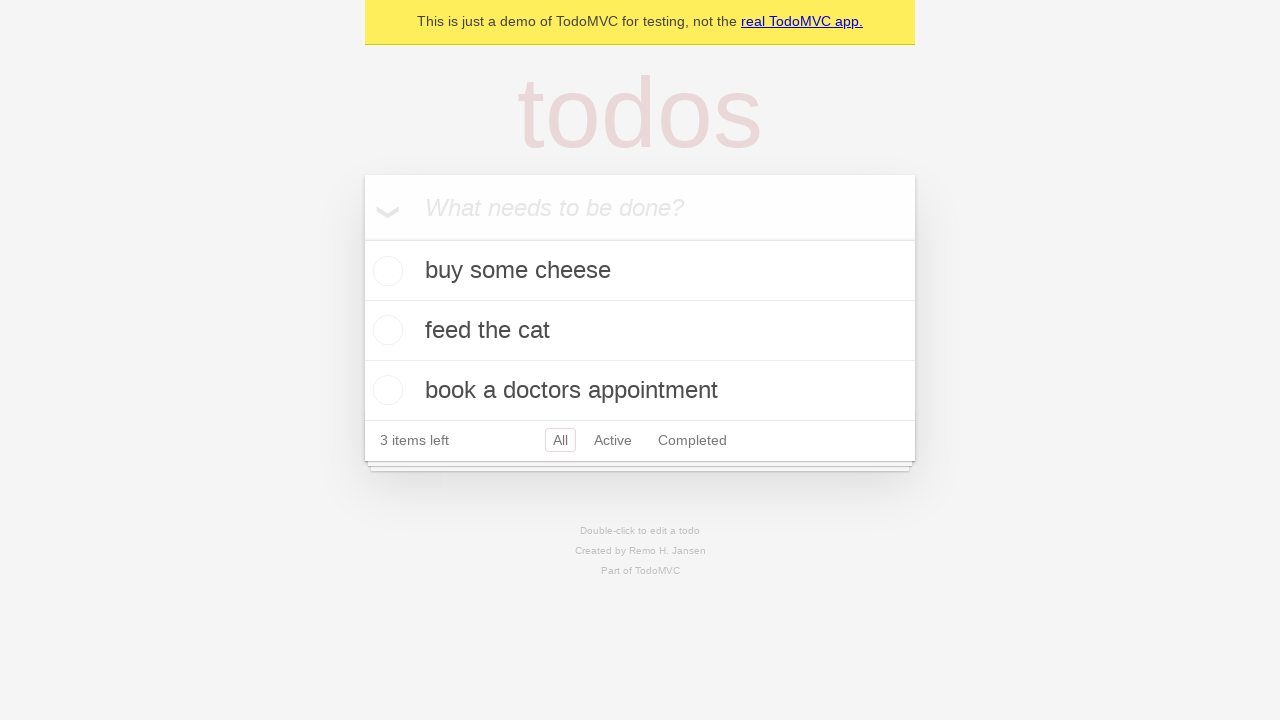

Checked second todo item to mark it as complete at (385, 330) on internal:testid=[data-testid="todo-item"s] >> nth=1 >> internal:role=checkbox
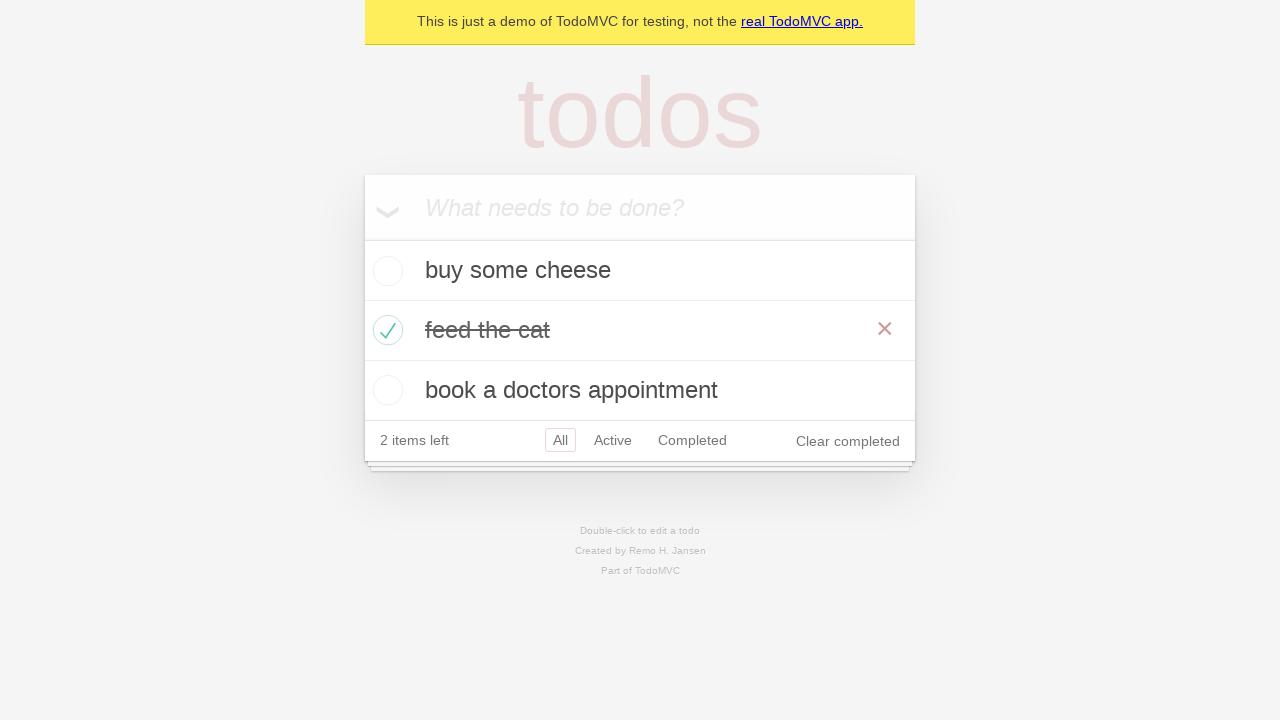

Clicked Active filter to display only incomplete items at (613, 440) on internal:role=link[name="Active"i]
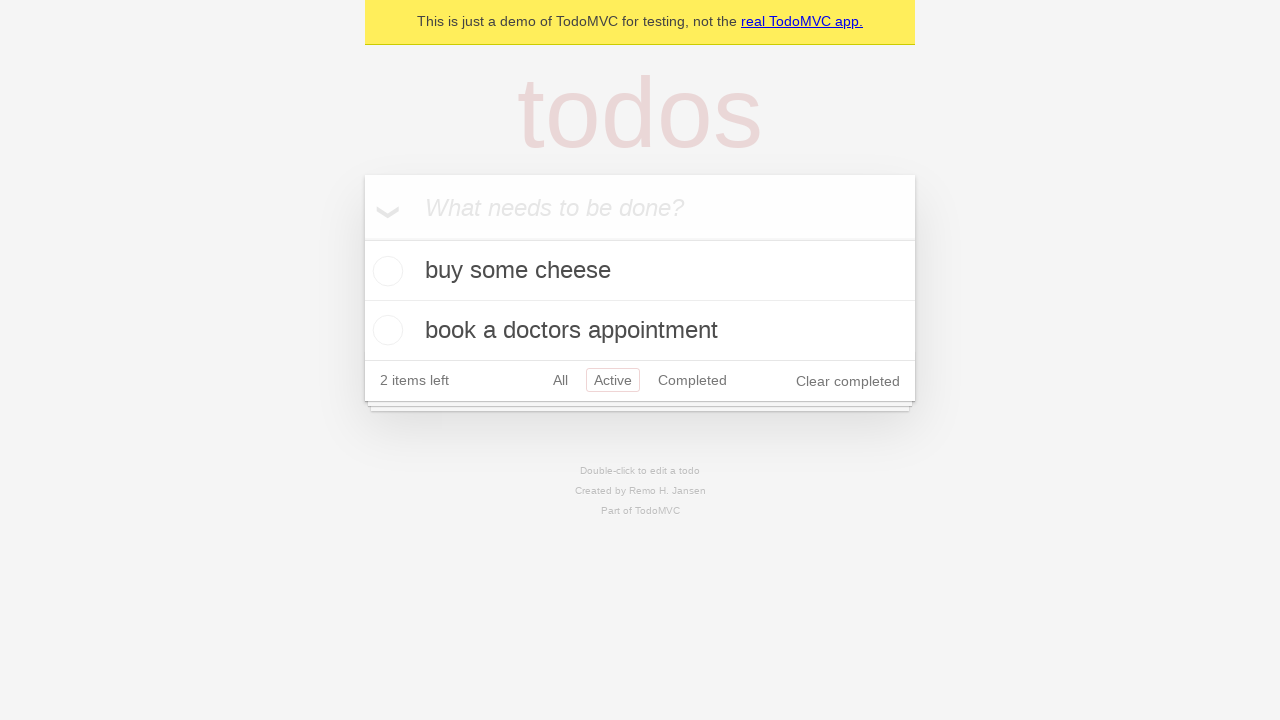

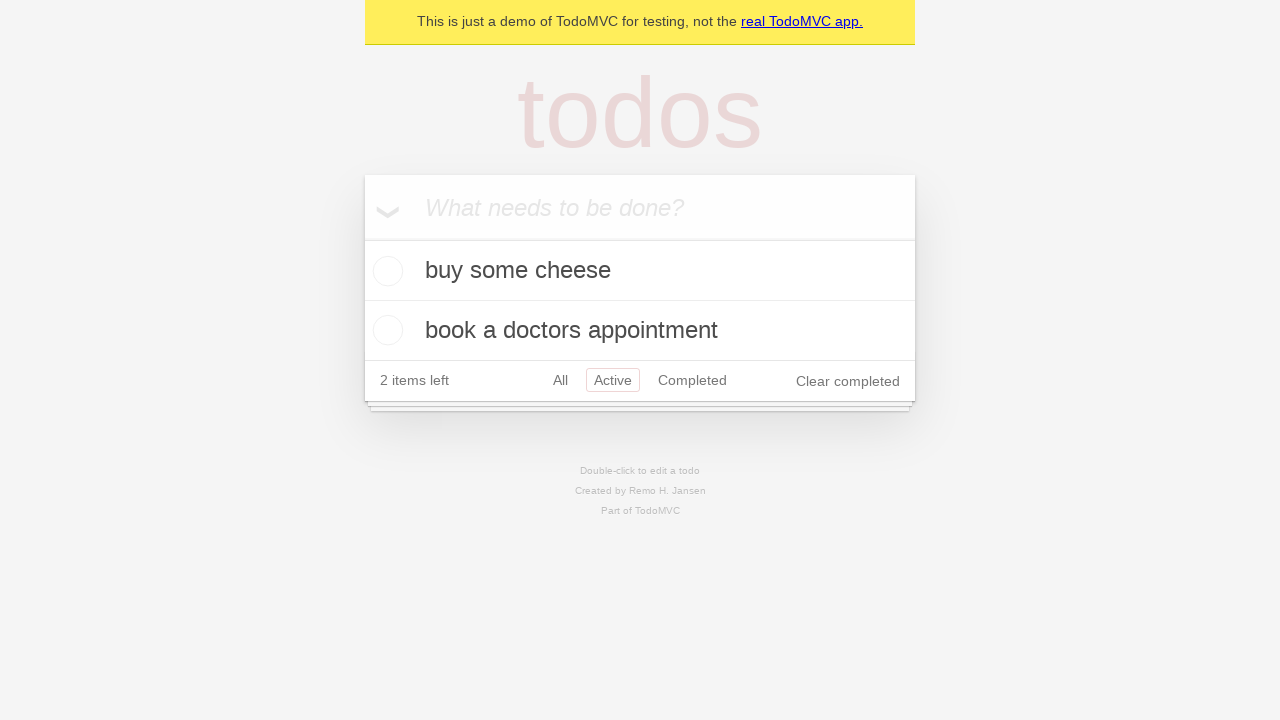